Tests form reset functionality by filling form fields (username, checkbox, dropdown) and clicking the reset button to verify fields are cleared

Starting URL: https://testpages.herokuapp.com/styled/basic-html-form-test.html

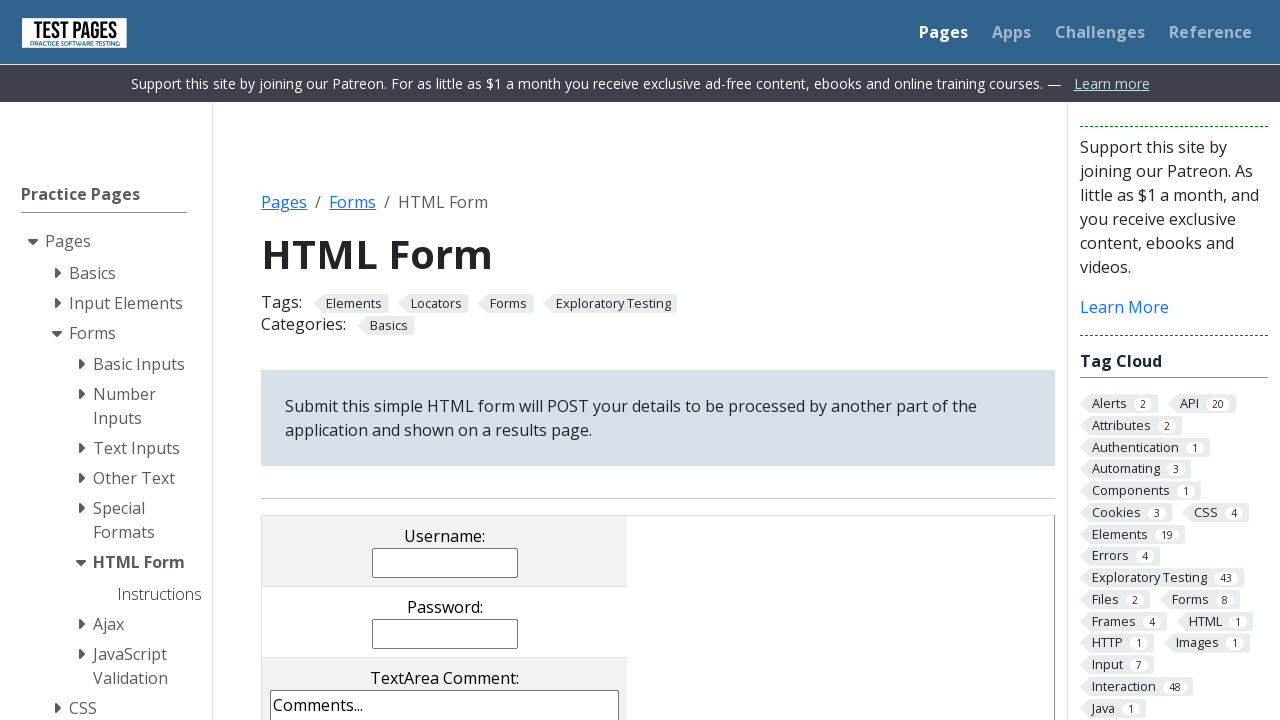

Navigated to the basic HTML form test page
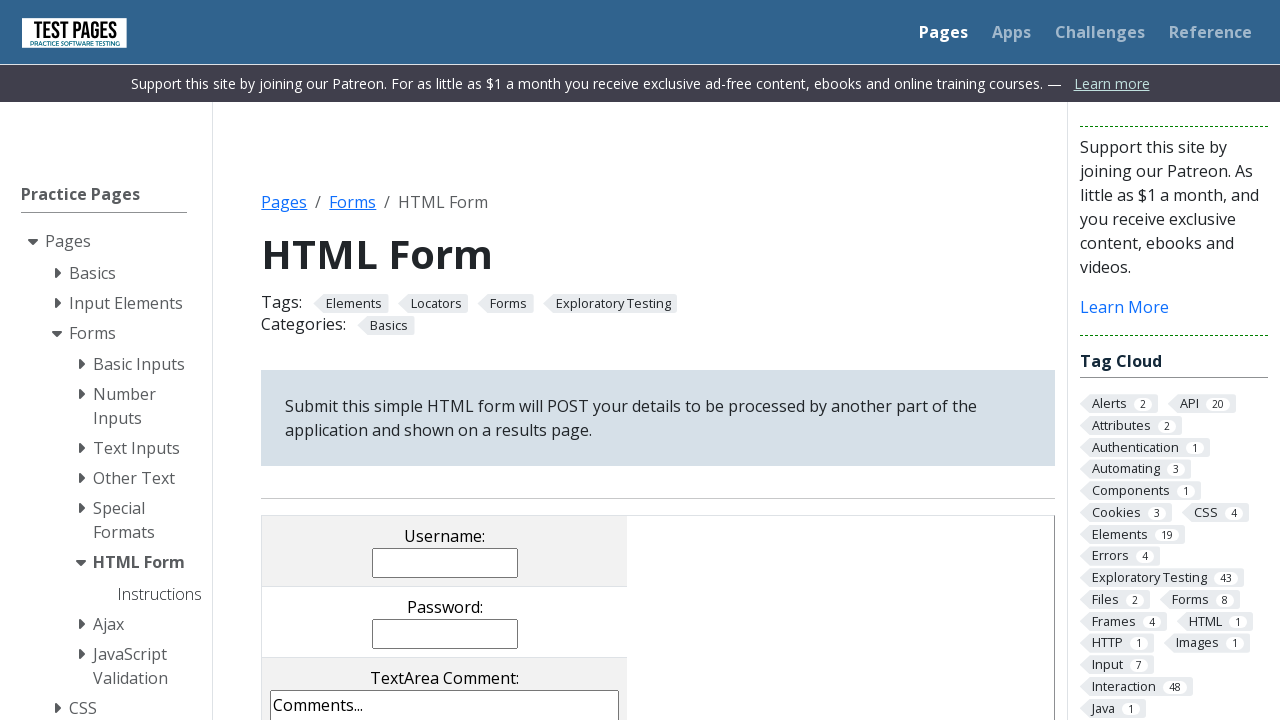

Filled username field with 'testUser' on xpath=//input[@name='username']
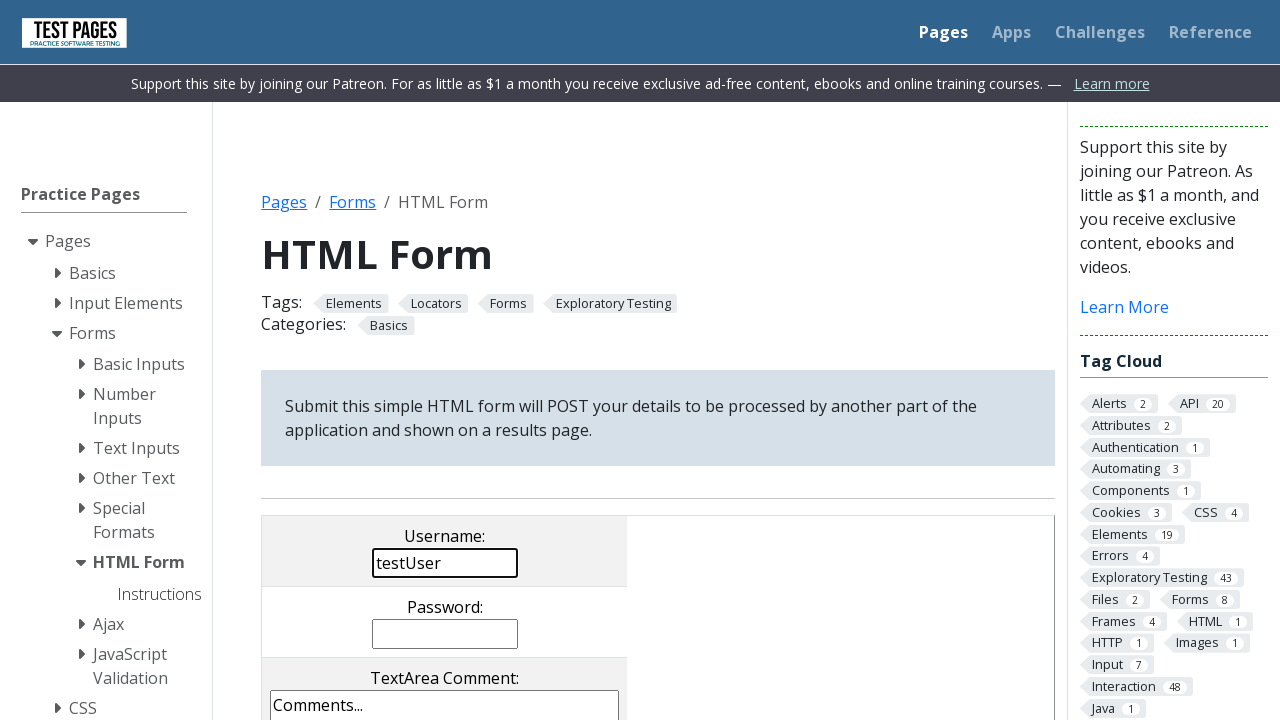

Checked the checkbox with value 'cb2' at (402, 360) on xpath=//input[@value="cb2"]
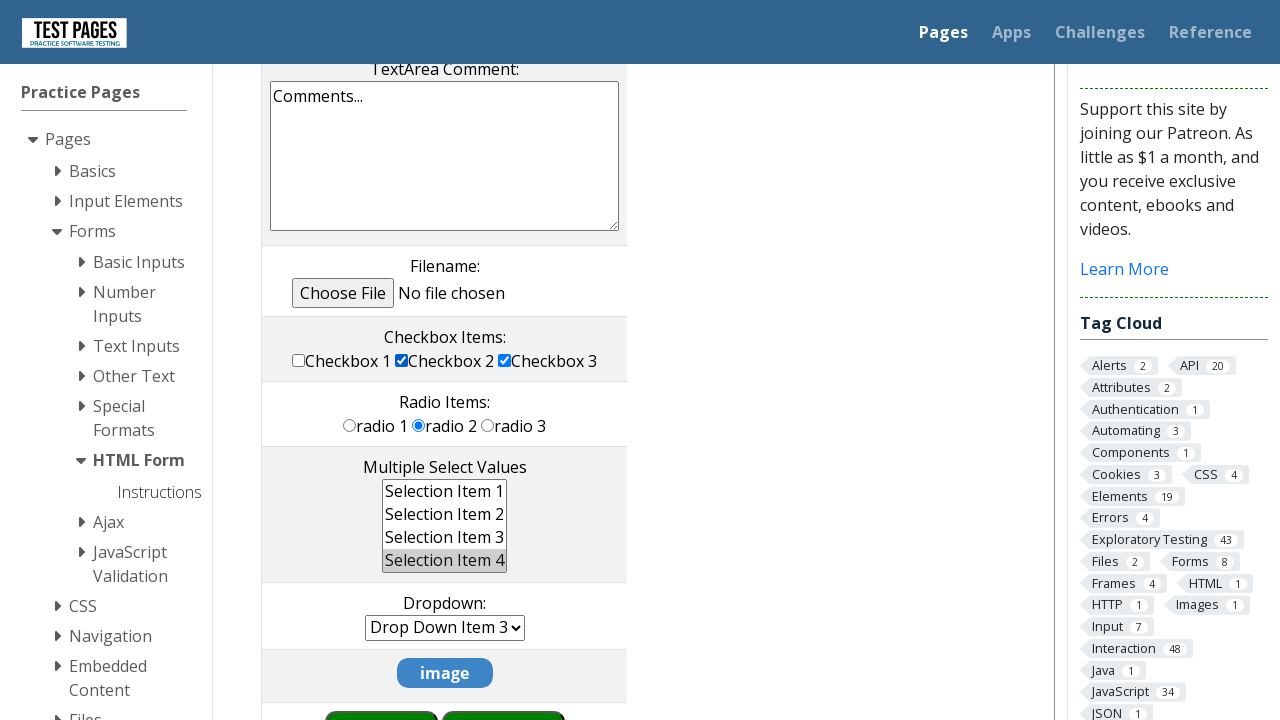

Selected 'dd2' from the dropdown menu on xpath=//select[@name="dropdown"]
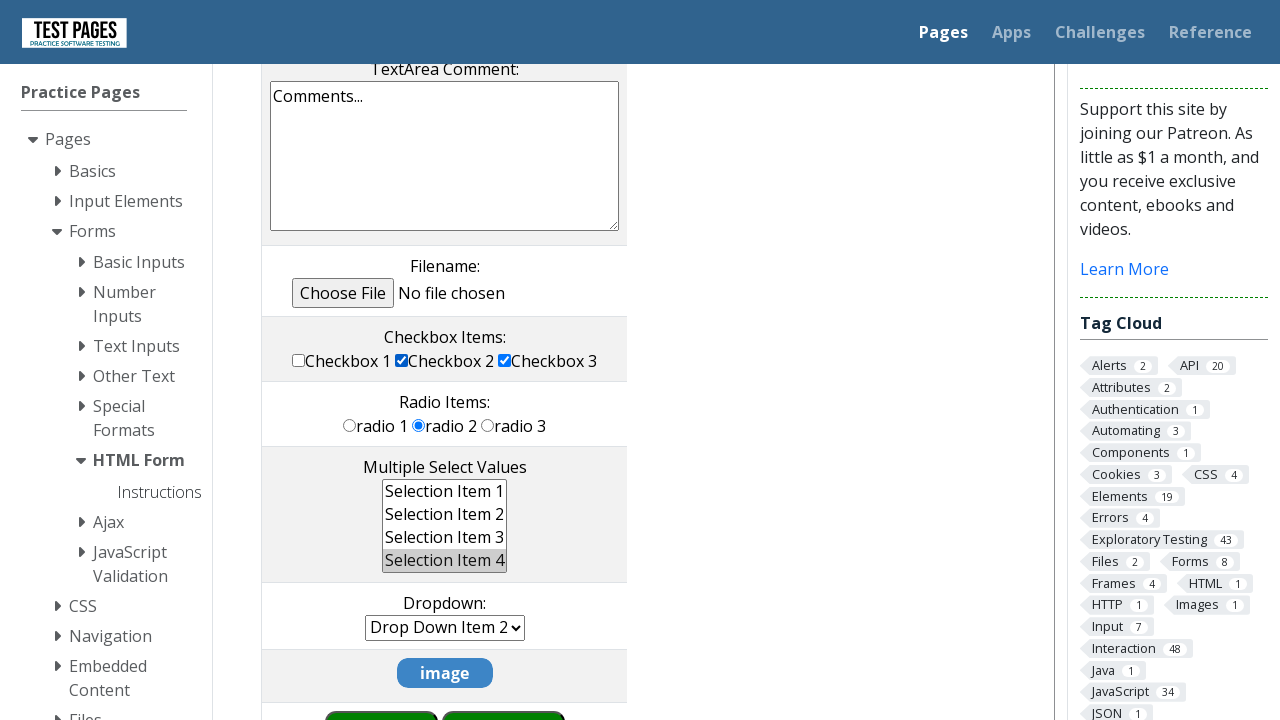

Clicked the reset button at (381, 690) on xpath=//input[@type="reset"]
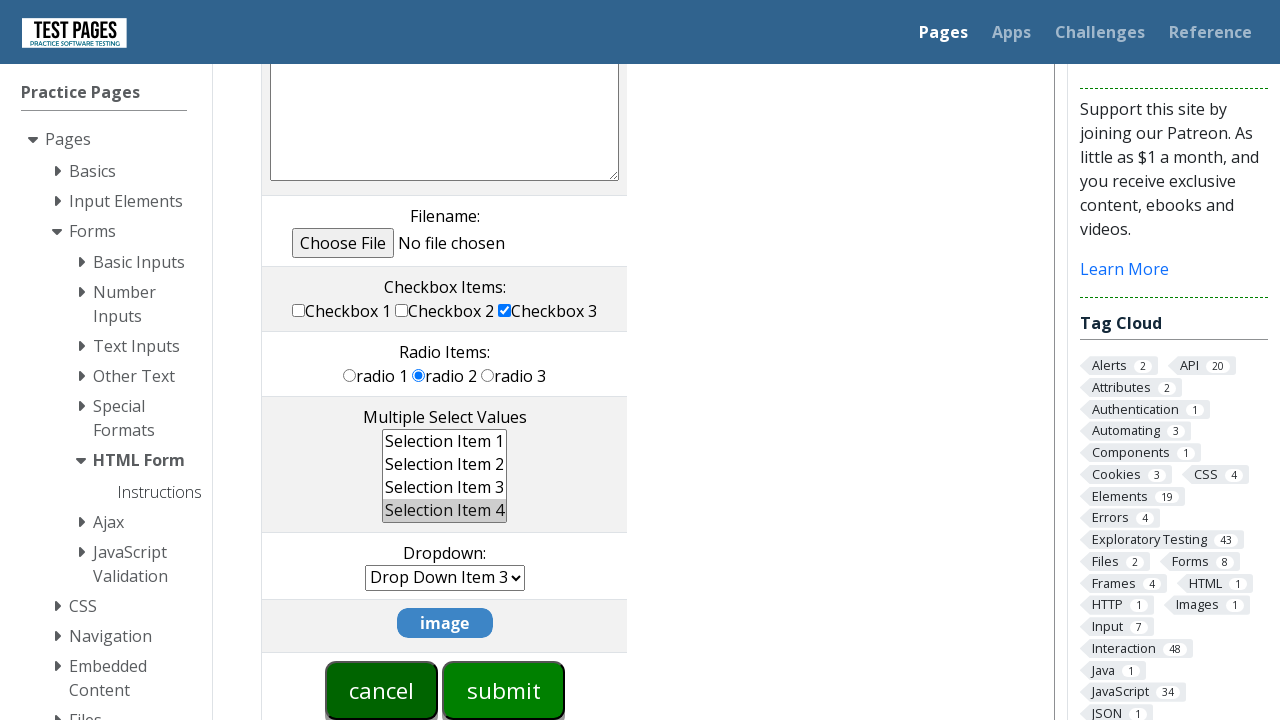

Verified username field is empty after form reset
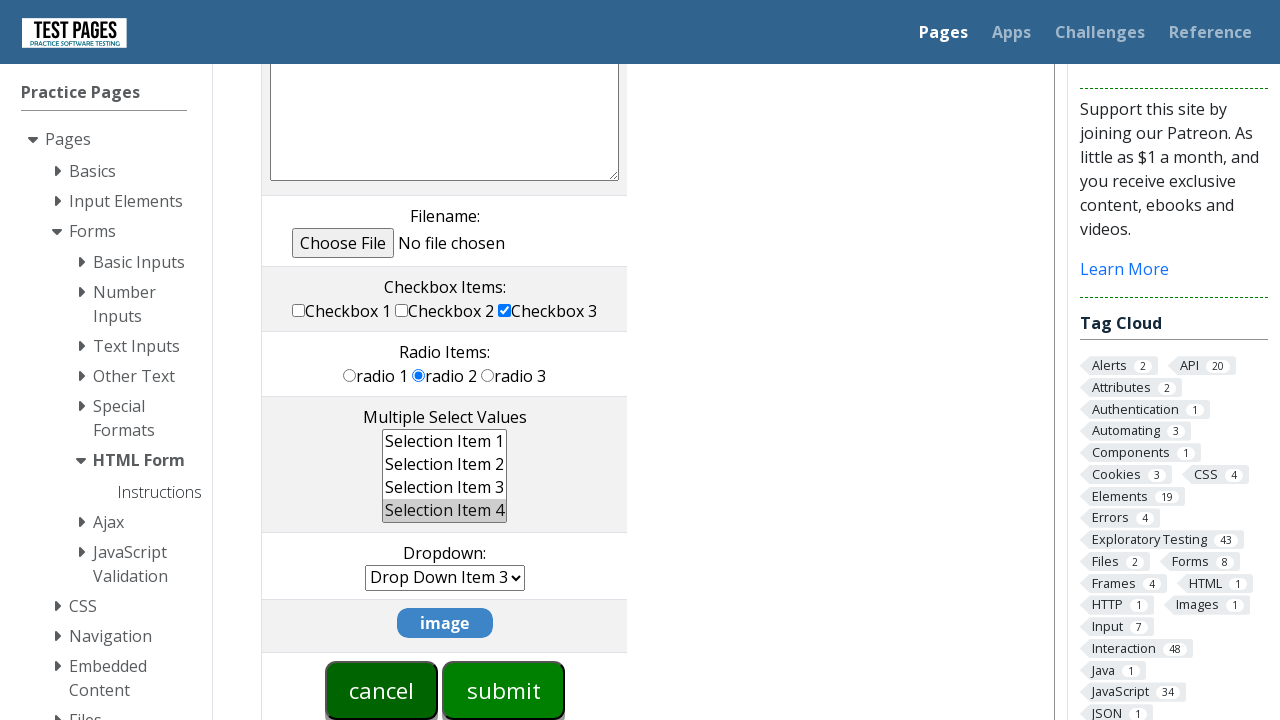

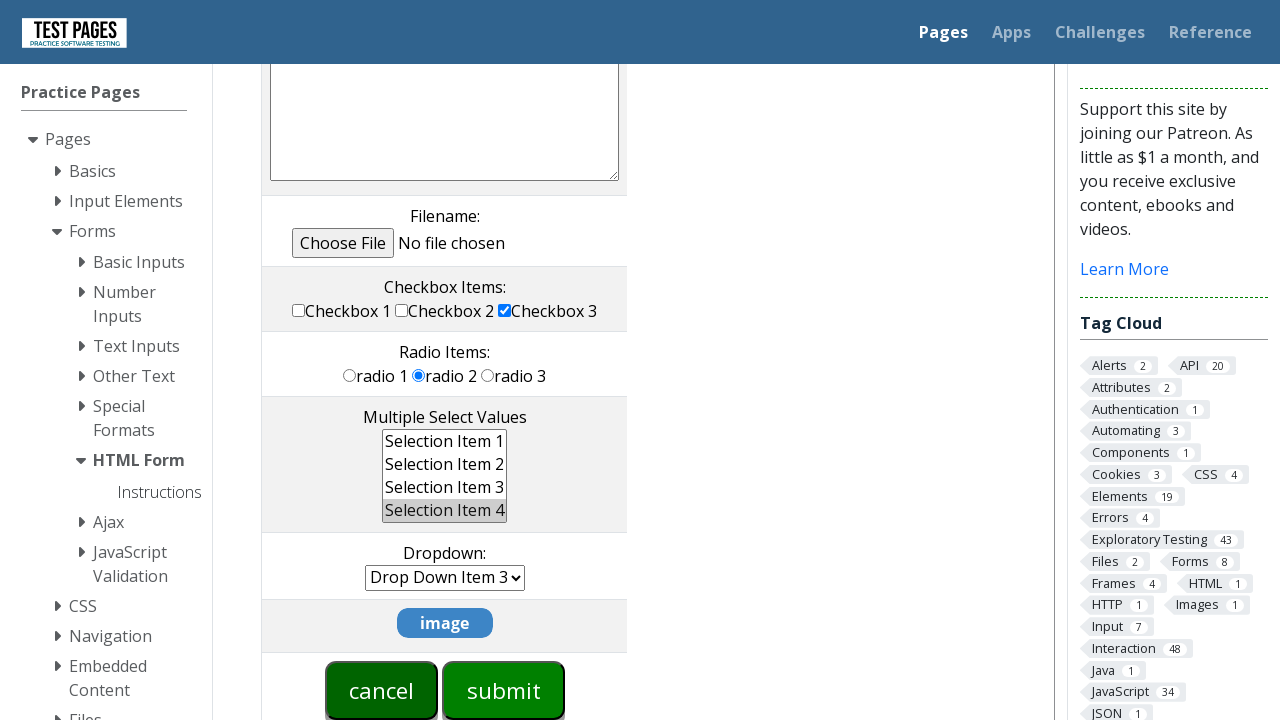